Tests window switching functionality by clicking a link that opens a new window, switching between windows, and retrieving text from both windows

Starting URL: https://the-internet.herokuapp.com/

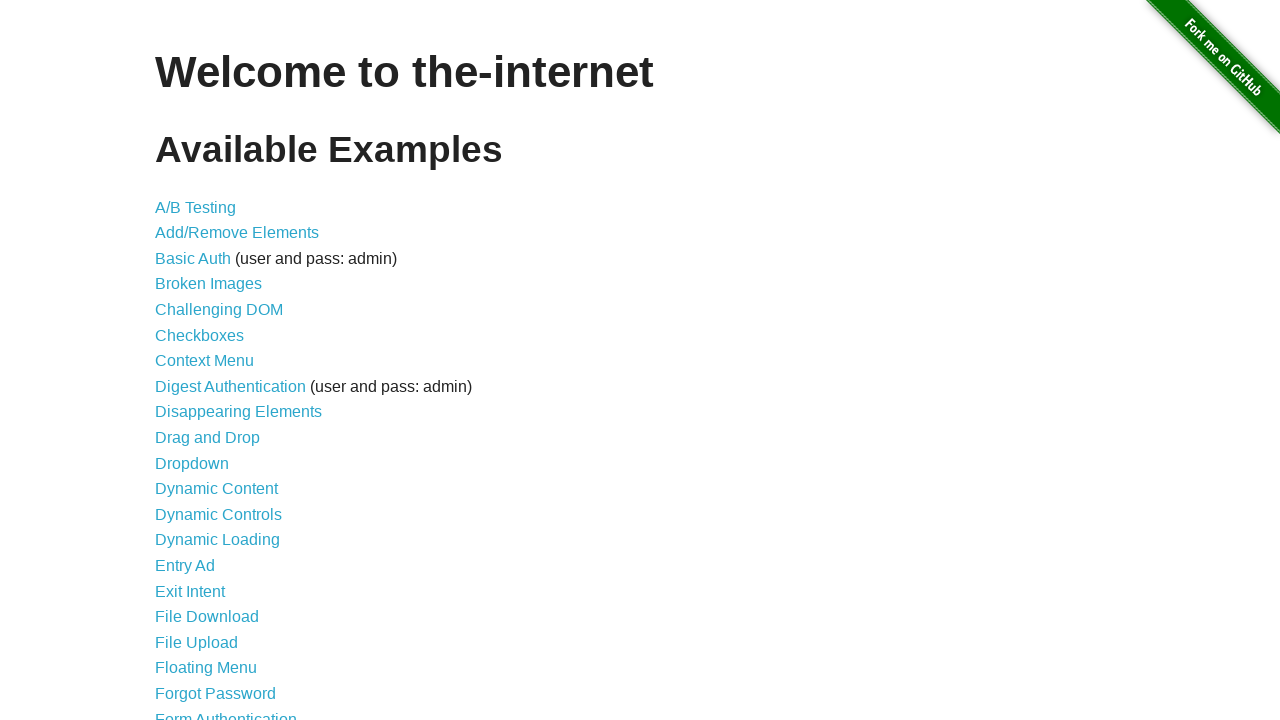

Clicked on Multiple Windows link at (218, 369) on text='Multiple Windows'
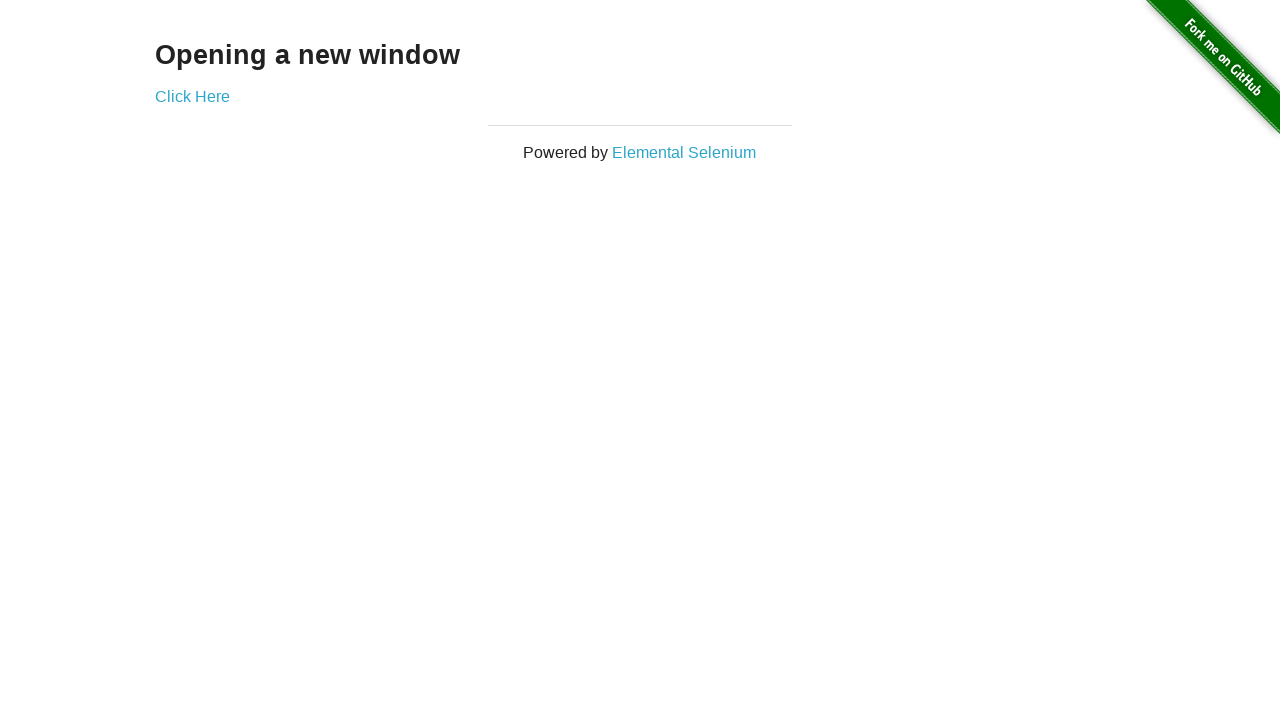

Clicked Click Here link to open new window at (192, 96) on text='Click Here'
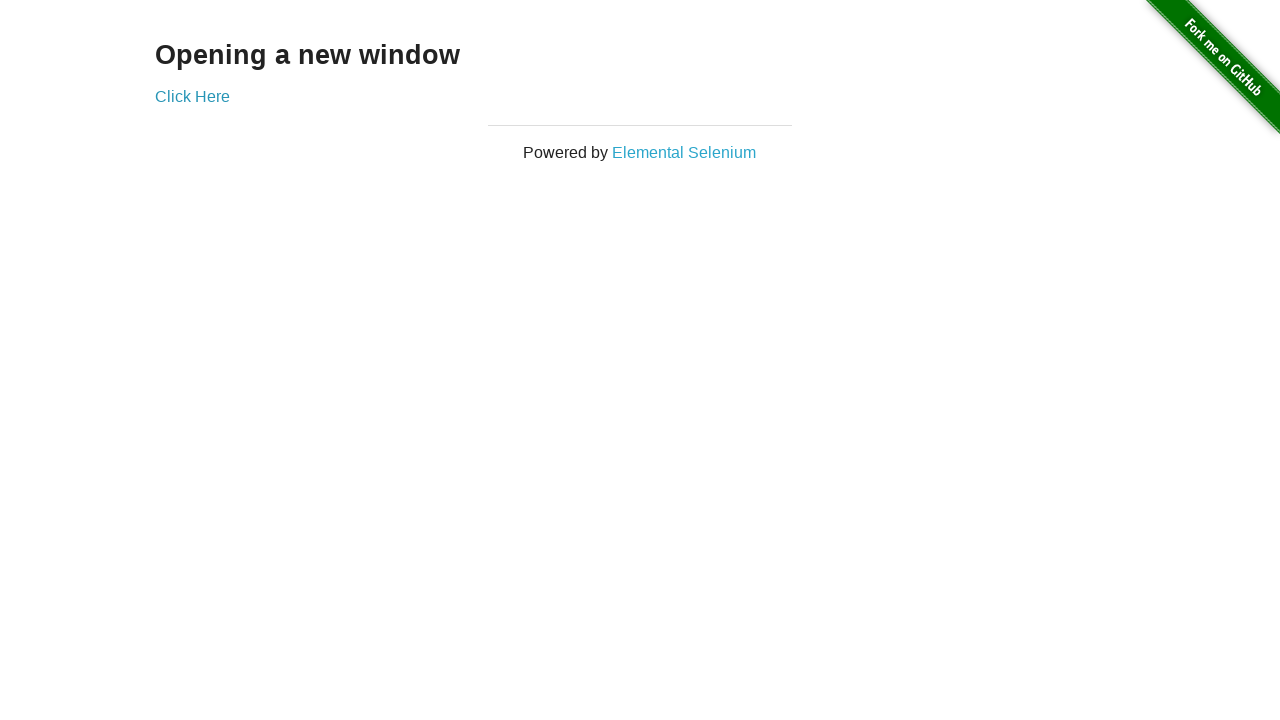

New window opened and captured
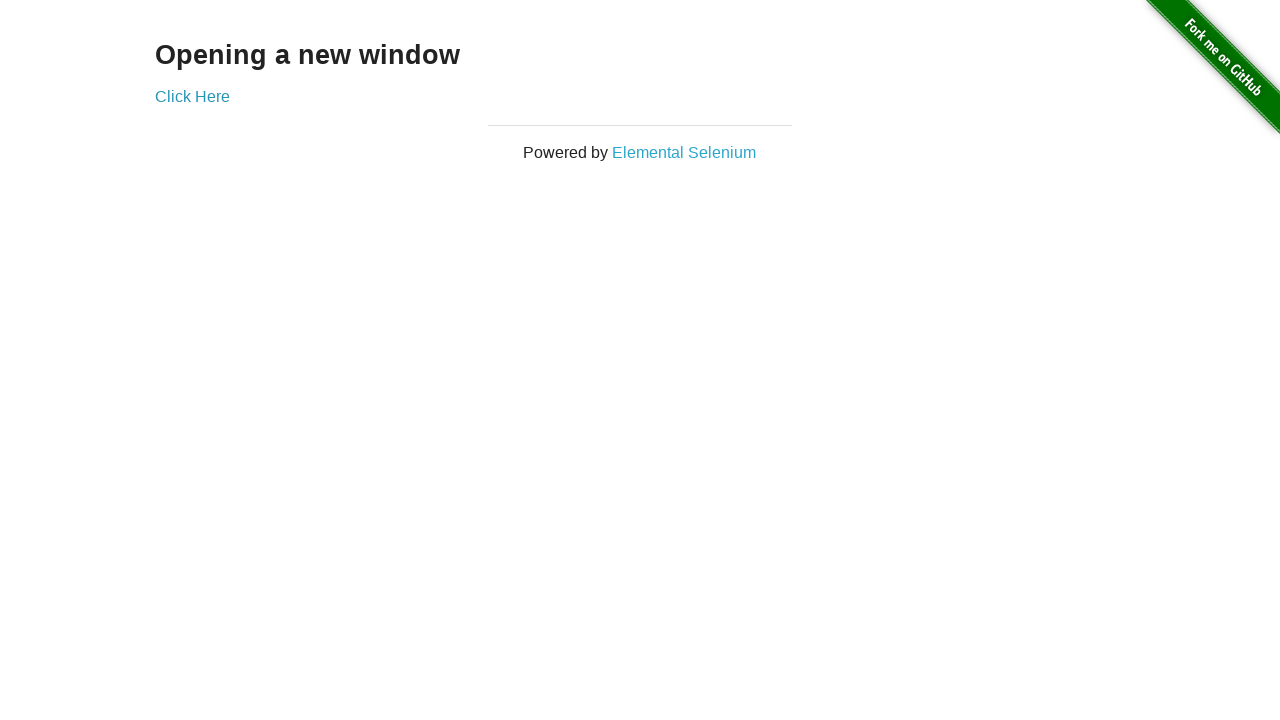

New window page load completed
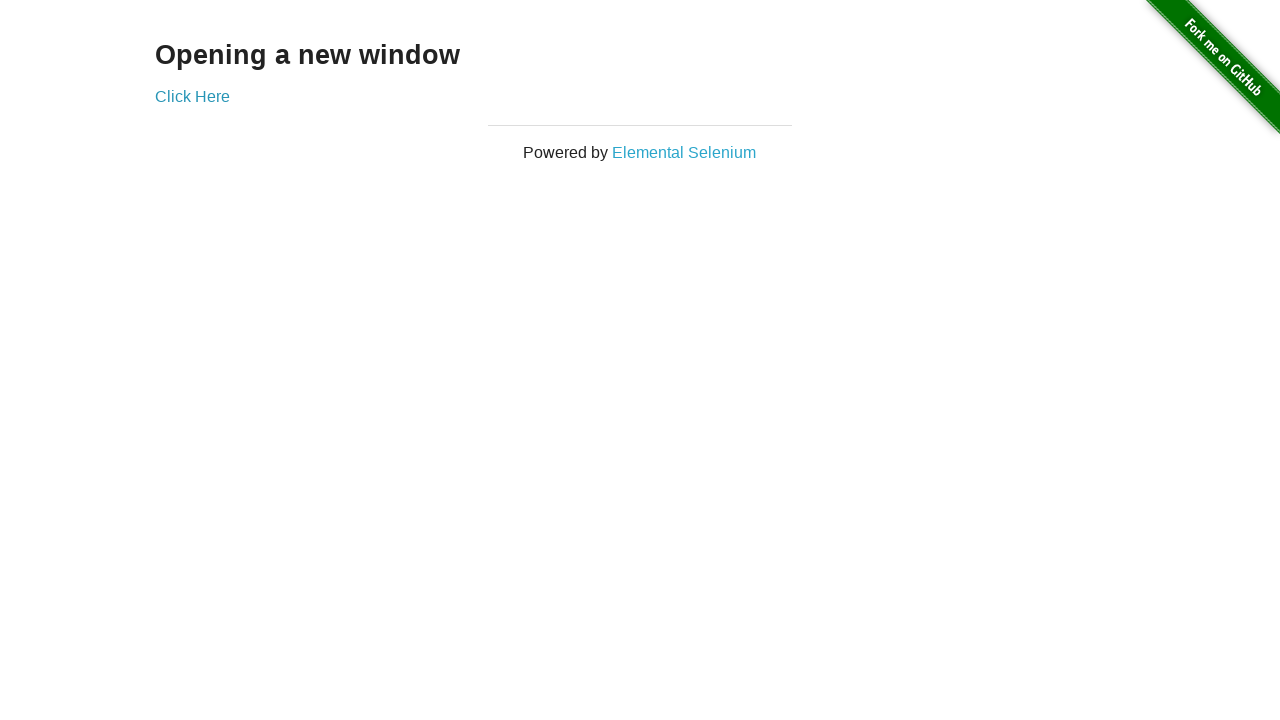

Retrieved title from new window: New Window
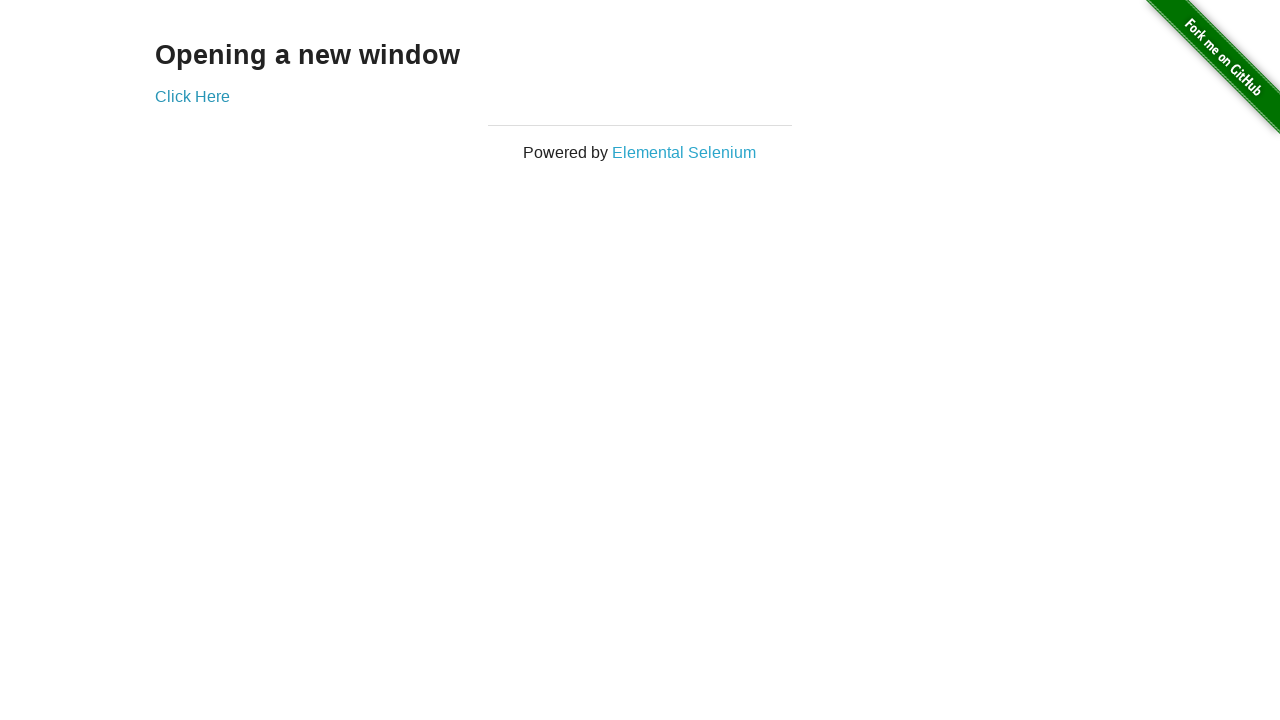

Retrieved h3 text from original window: Opening a new window
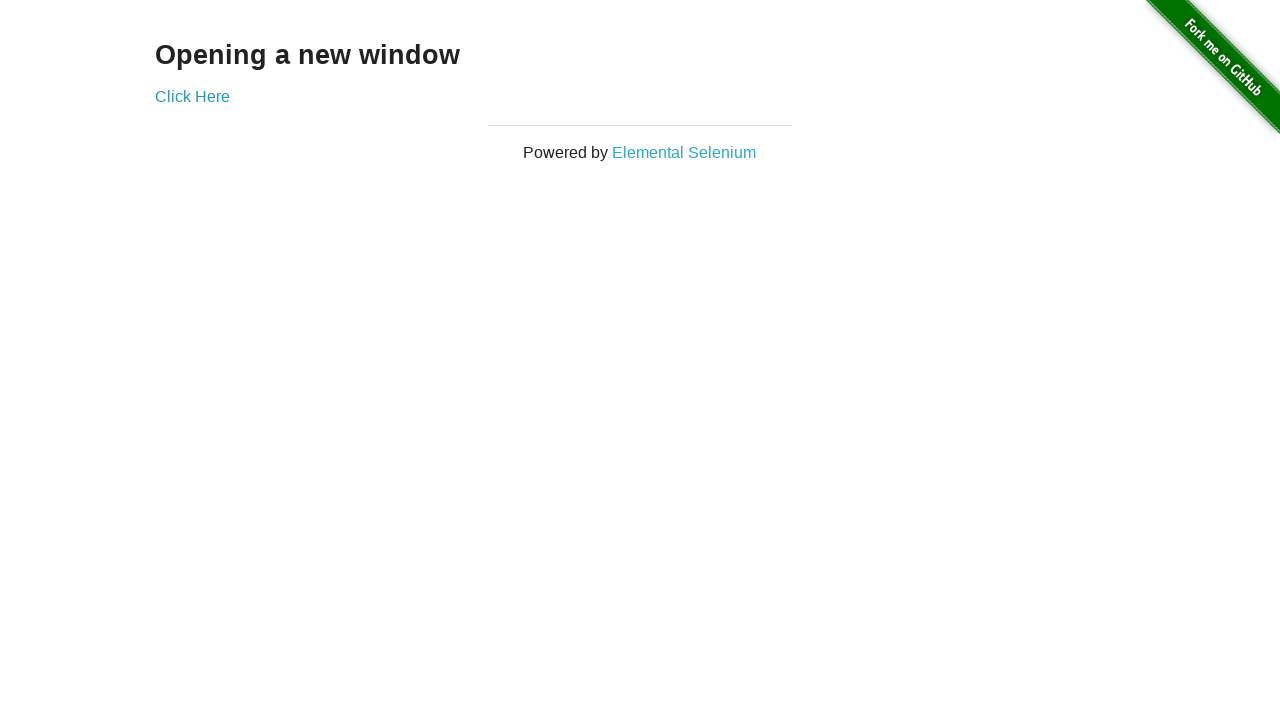

Closed new window
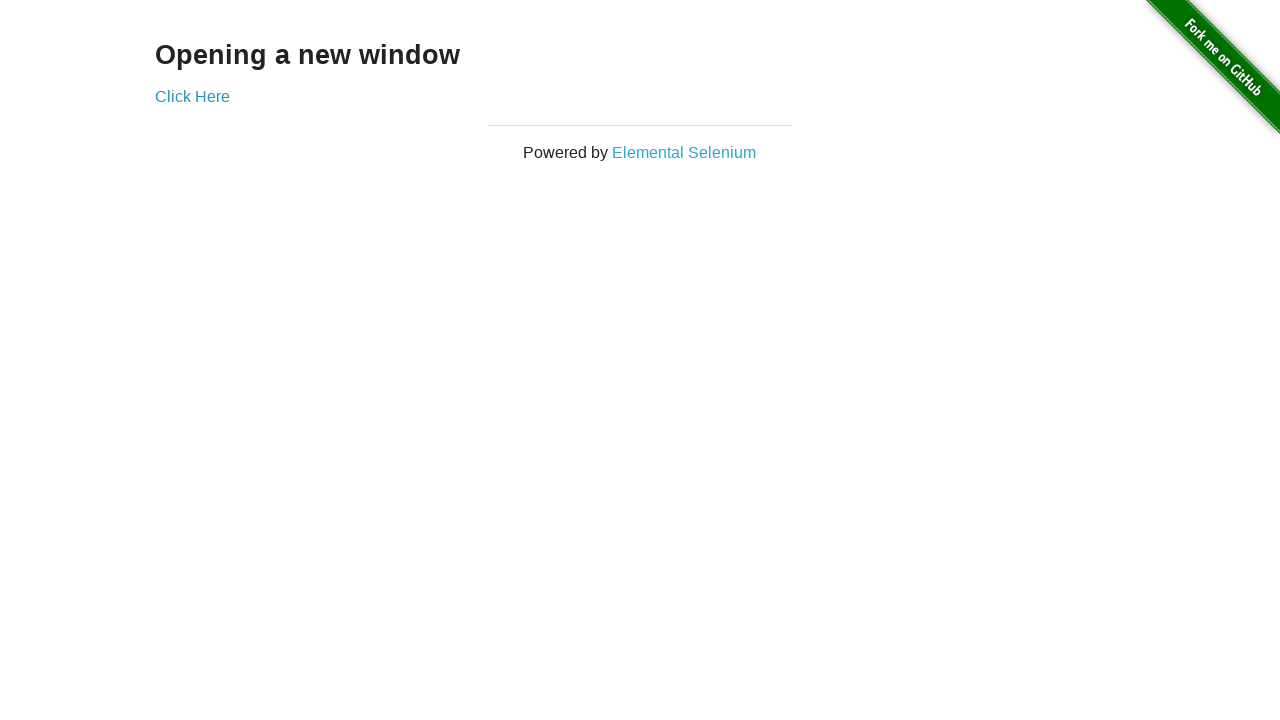

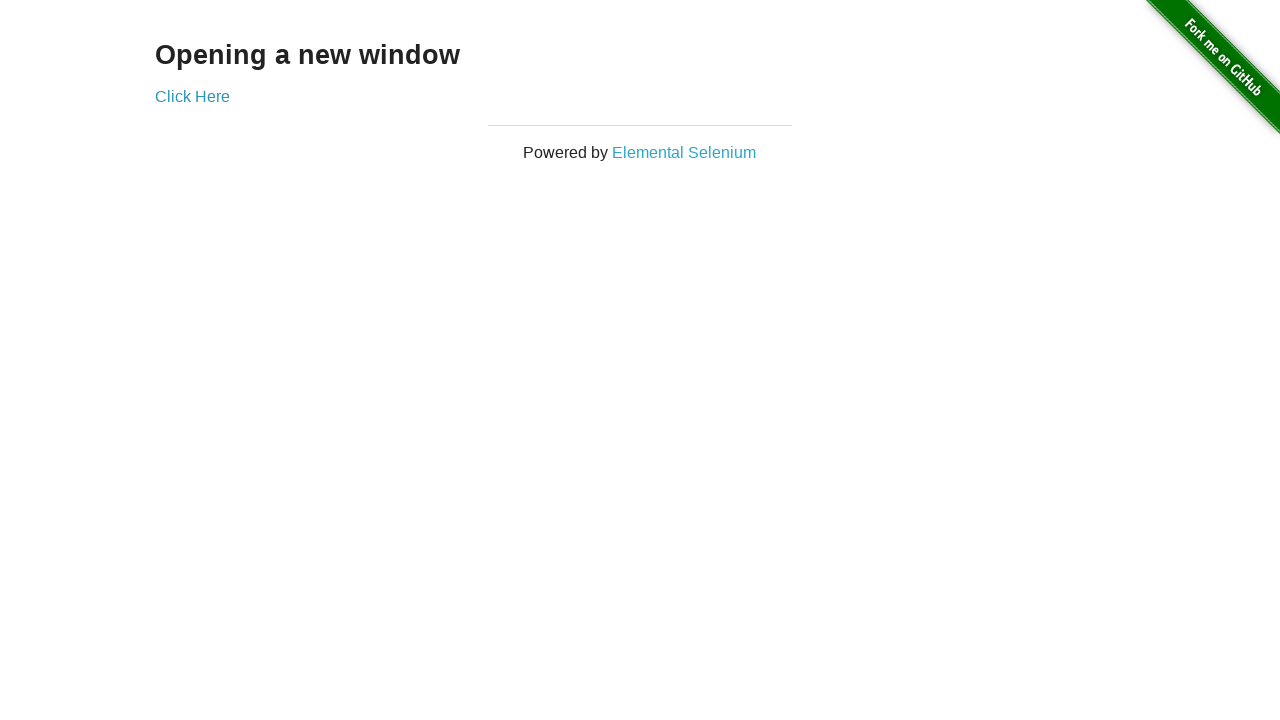